Tests handling of child windows by clicking a document link that opens a new page, extracting text from the popup, parsing a domain from it, and filling that value into a username field on the original page

Starting URL: https://rahulshettyacademy.com/loginpagePractise/

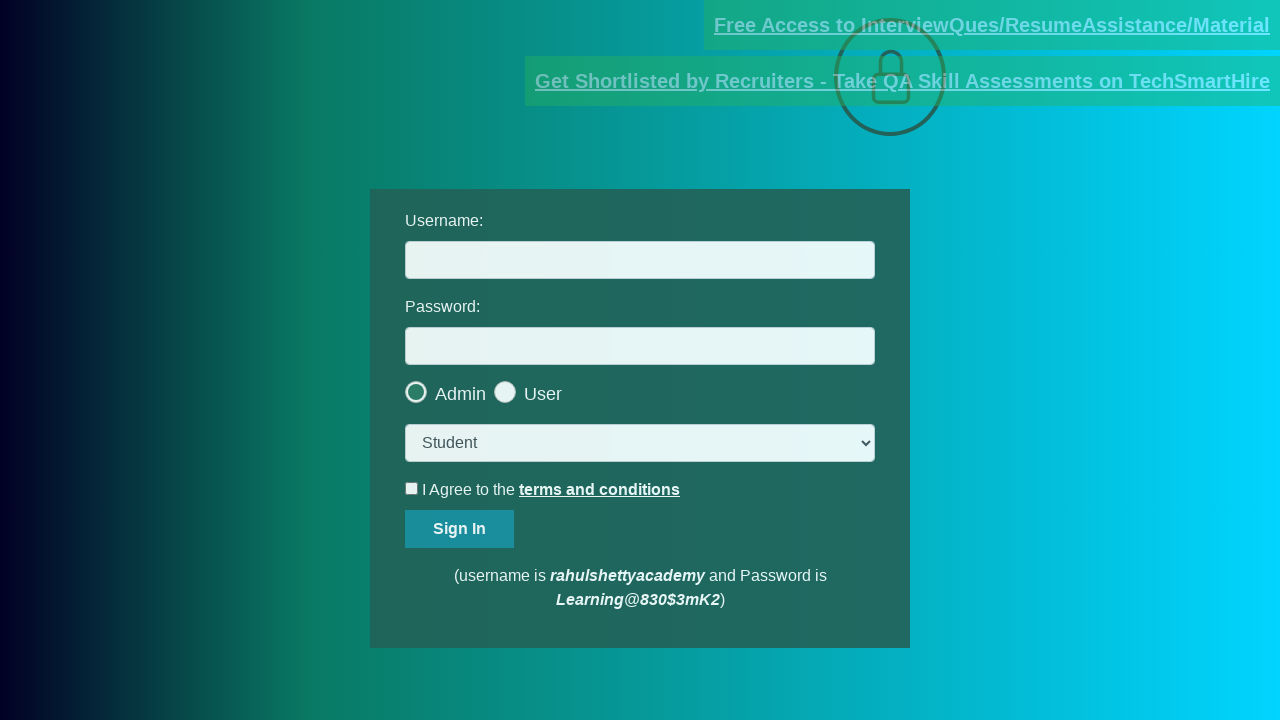

Located documents link element
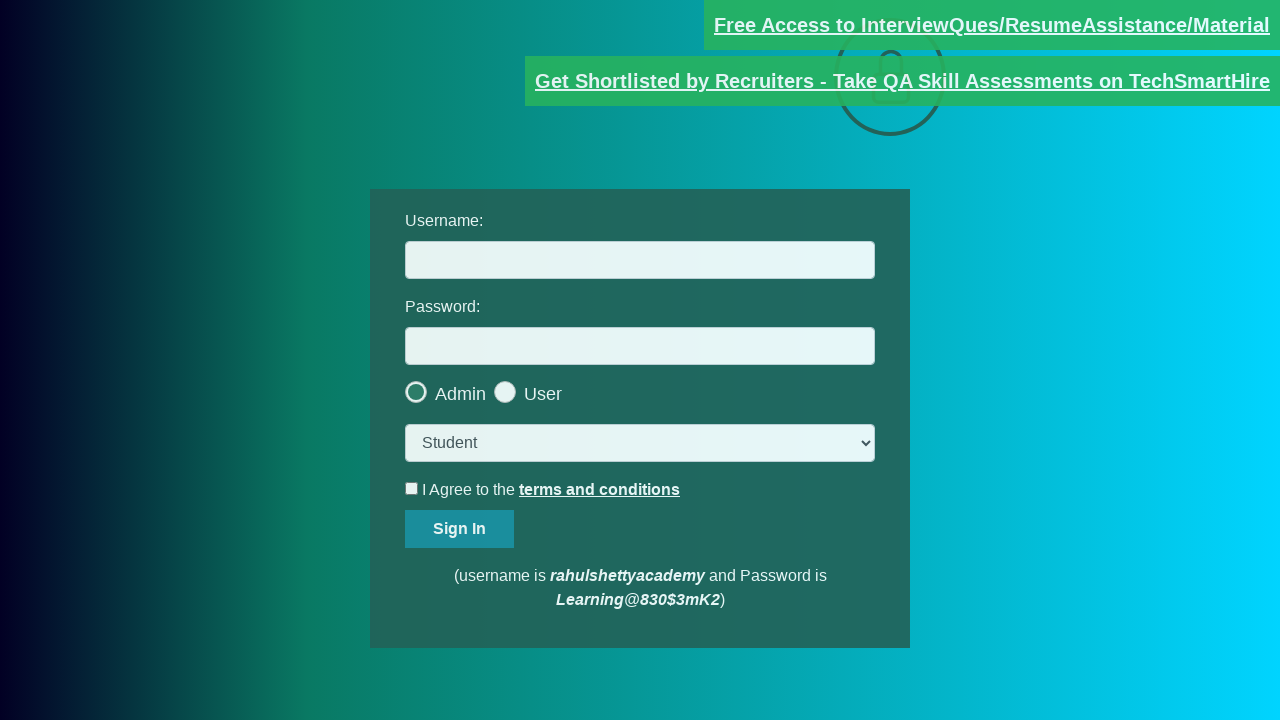

Clicked documents link and new page opened at (992, 25) on [href*='documents-request']
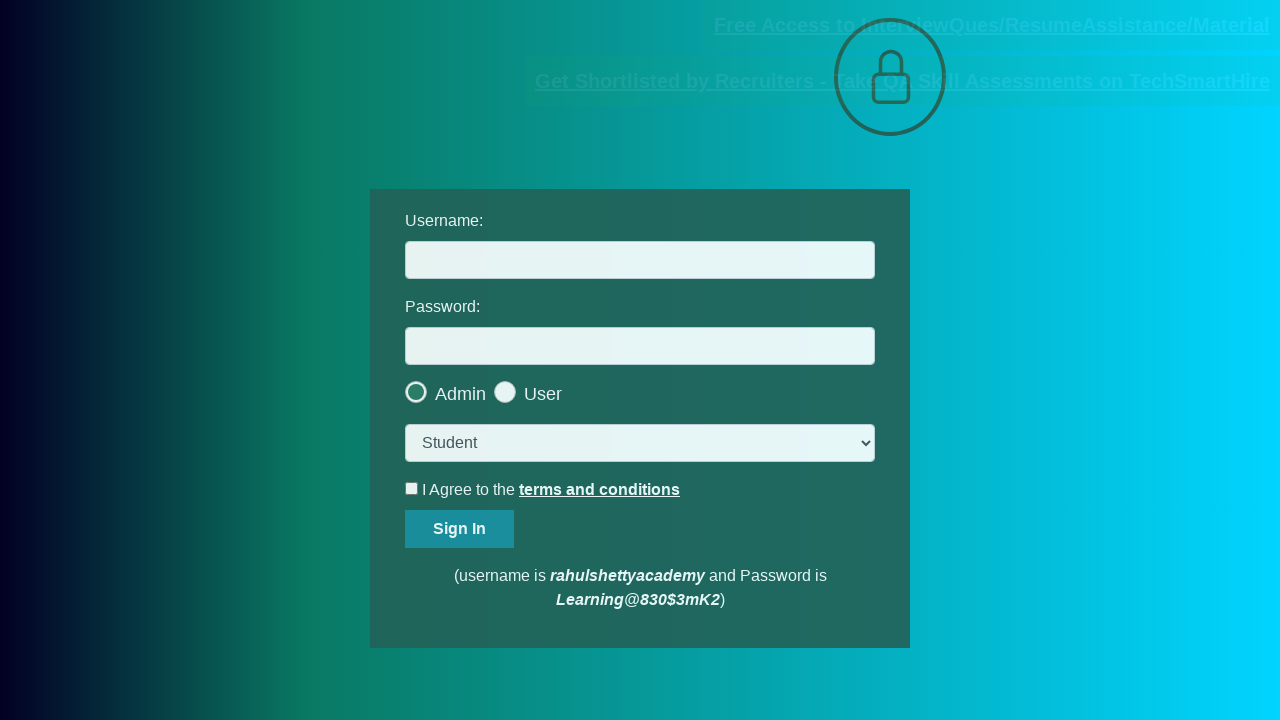

Captured new page object from context
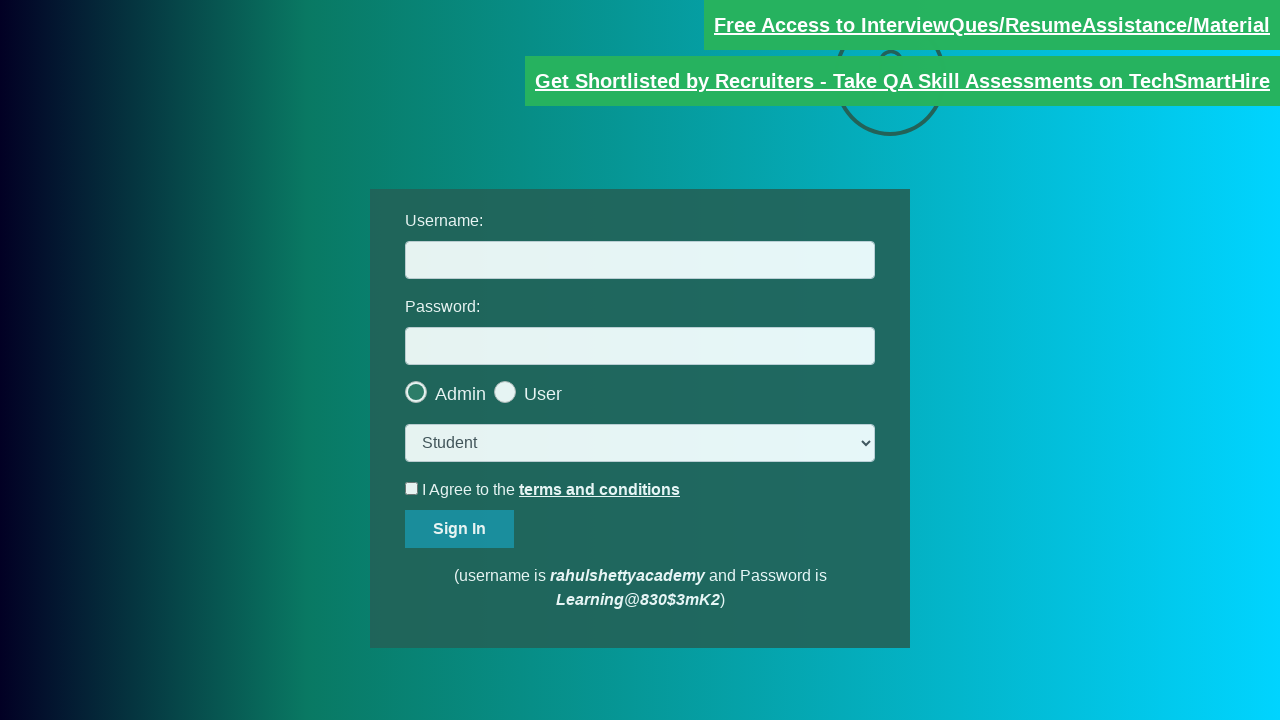

New page finished loading
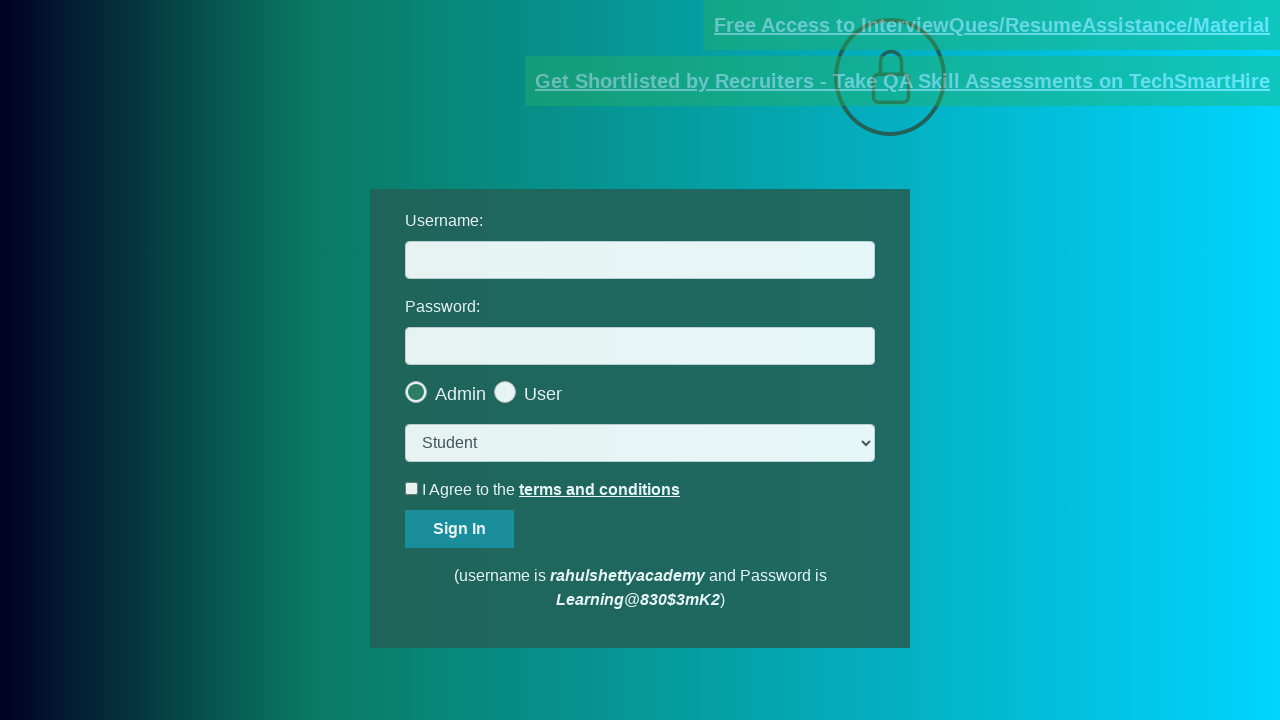

Extracted text content from .red element in new page
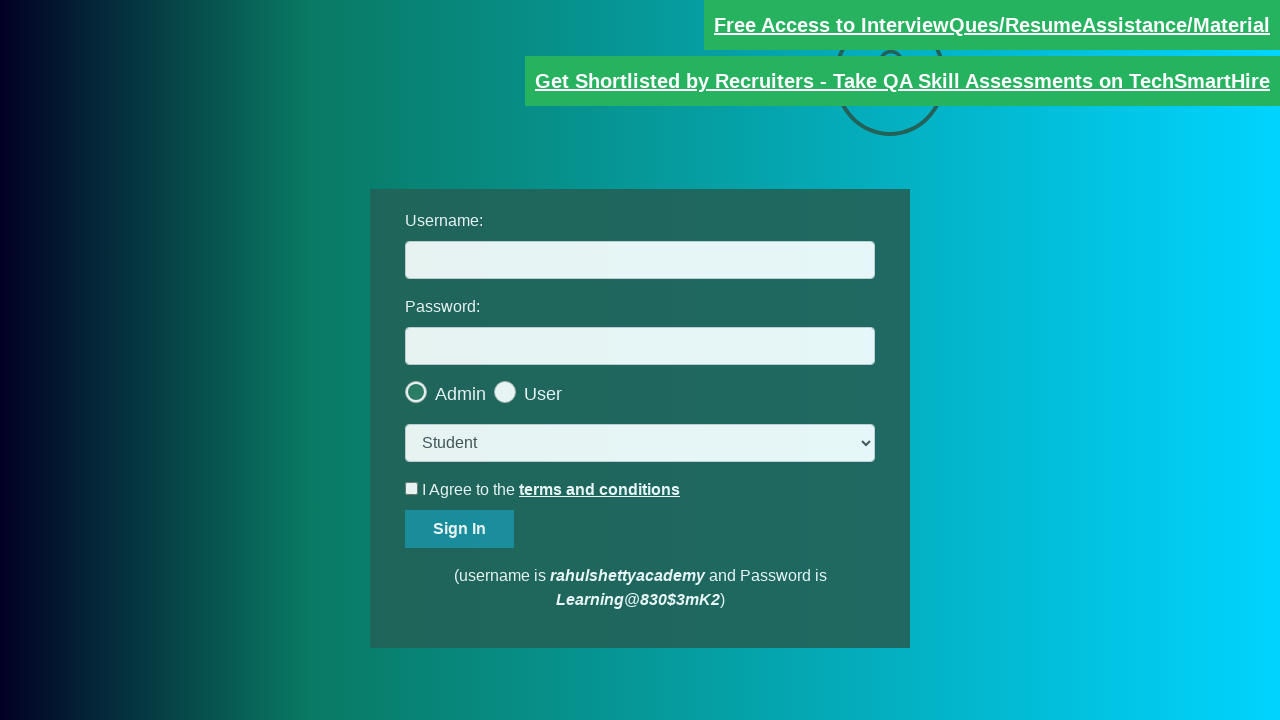

Split text by '@' character to parse email format
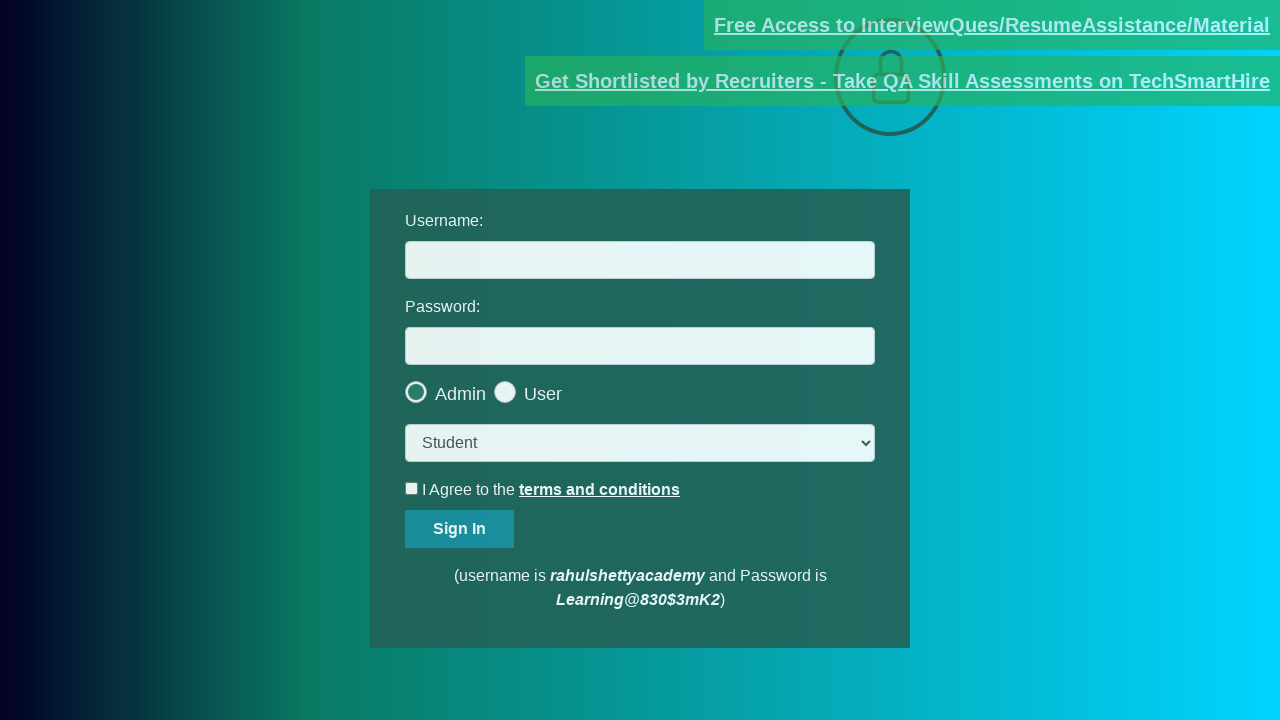

Extracted domain from email text: rahulshettyacademy.com
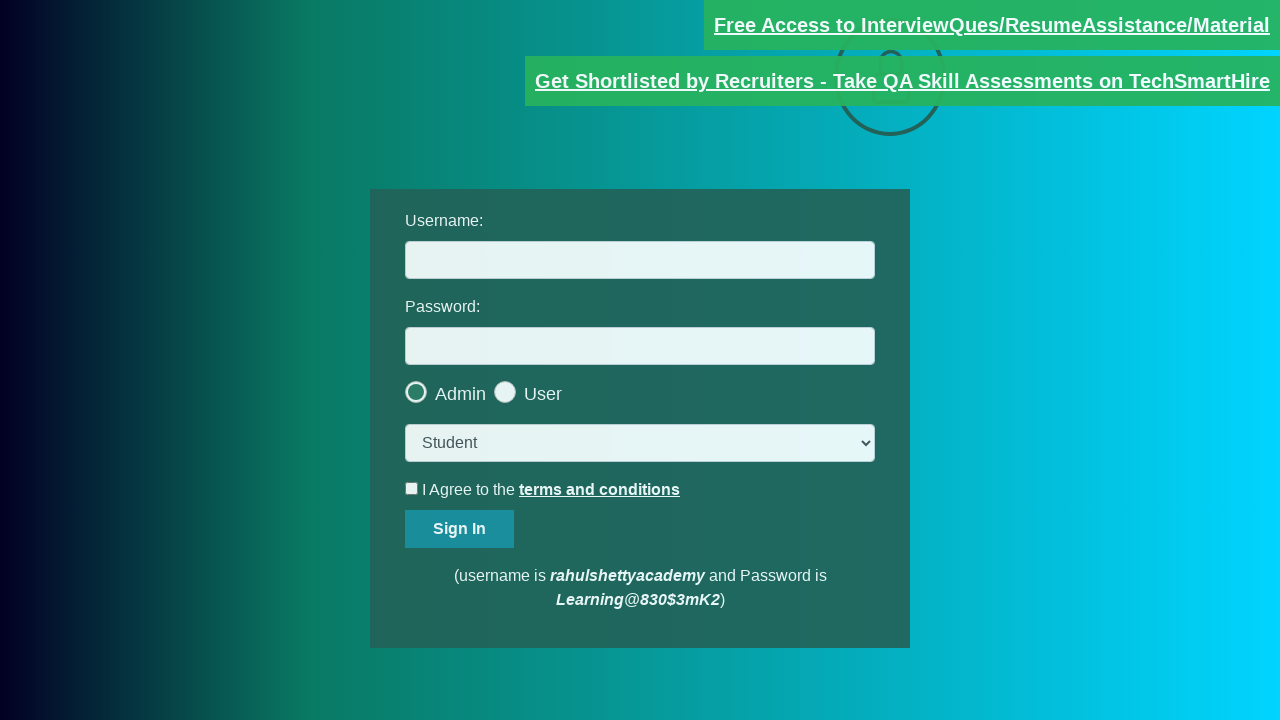

Filled username field with extracted domain: rahulshettyacademy.com on #username
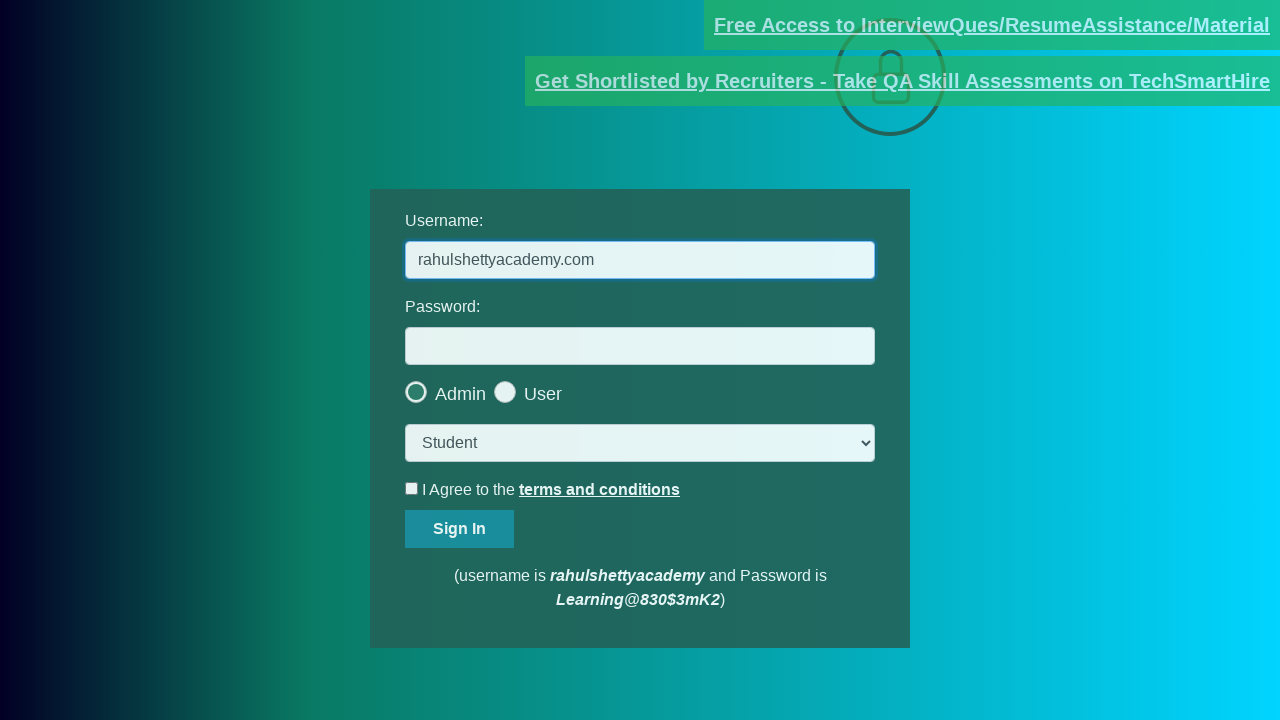

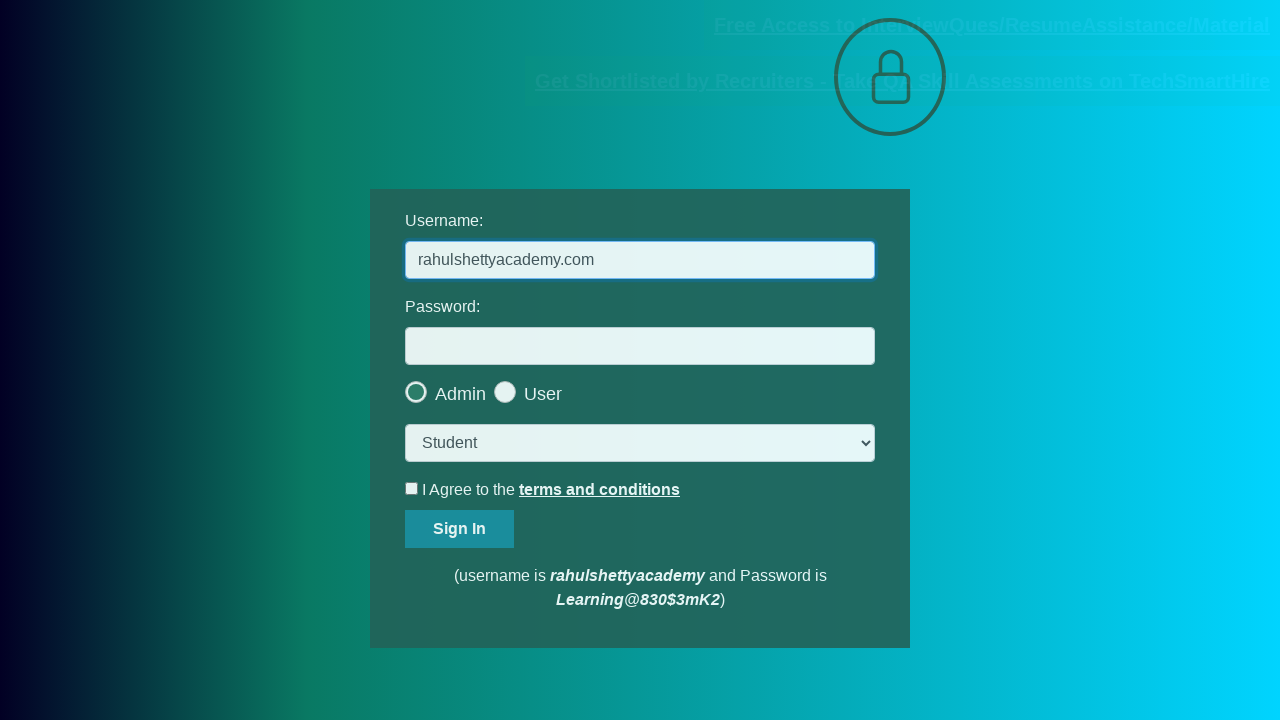